Tests JavaScript confirmation alert handling by clicking a button to trigger the alert, accepting it, and verifying the result message displays correctly.

Starting URL: http://the-internet.herokuapp.com/javascript_alerts

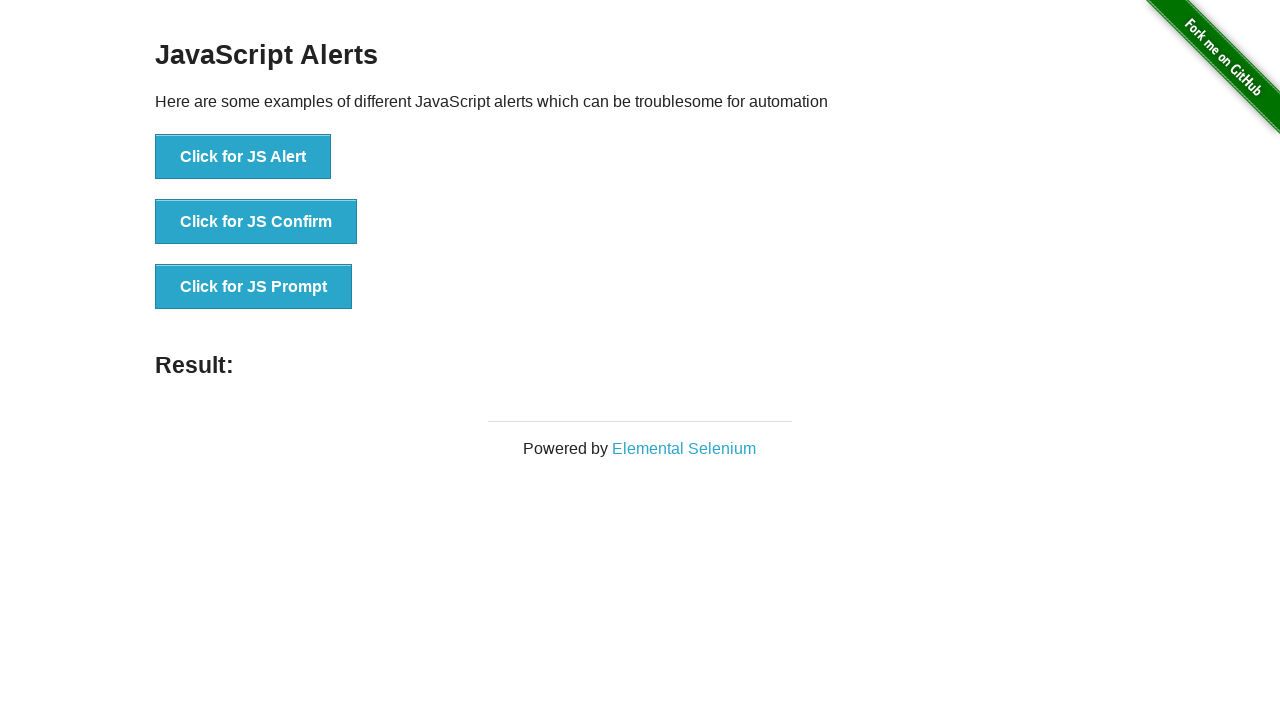

Clicked the second button to trigger JavaScript confirmation alert at (256, 222) on css=button >> nth=1
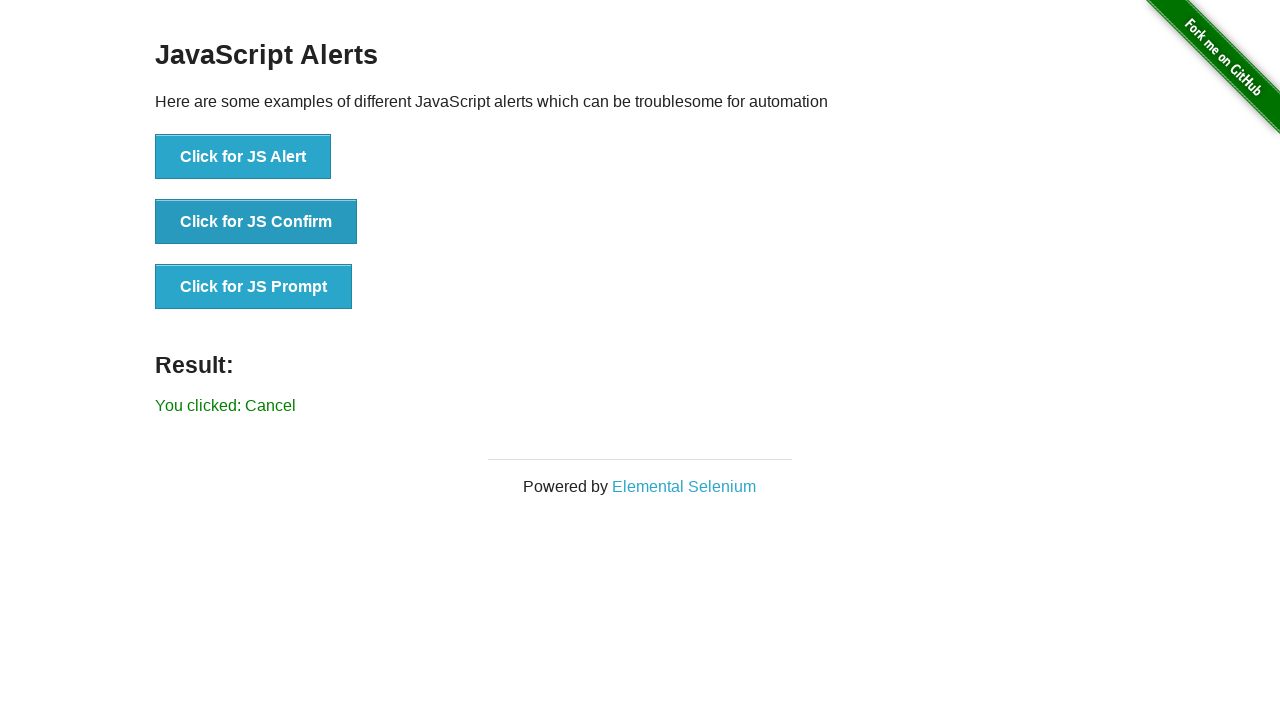

Set up dialog handler to accept confirmation alerts
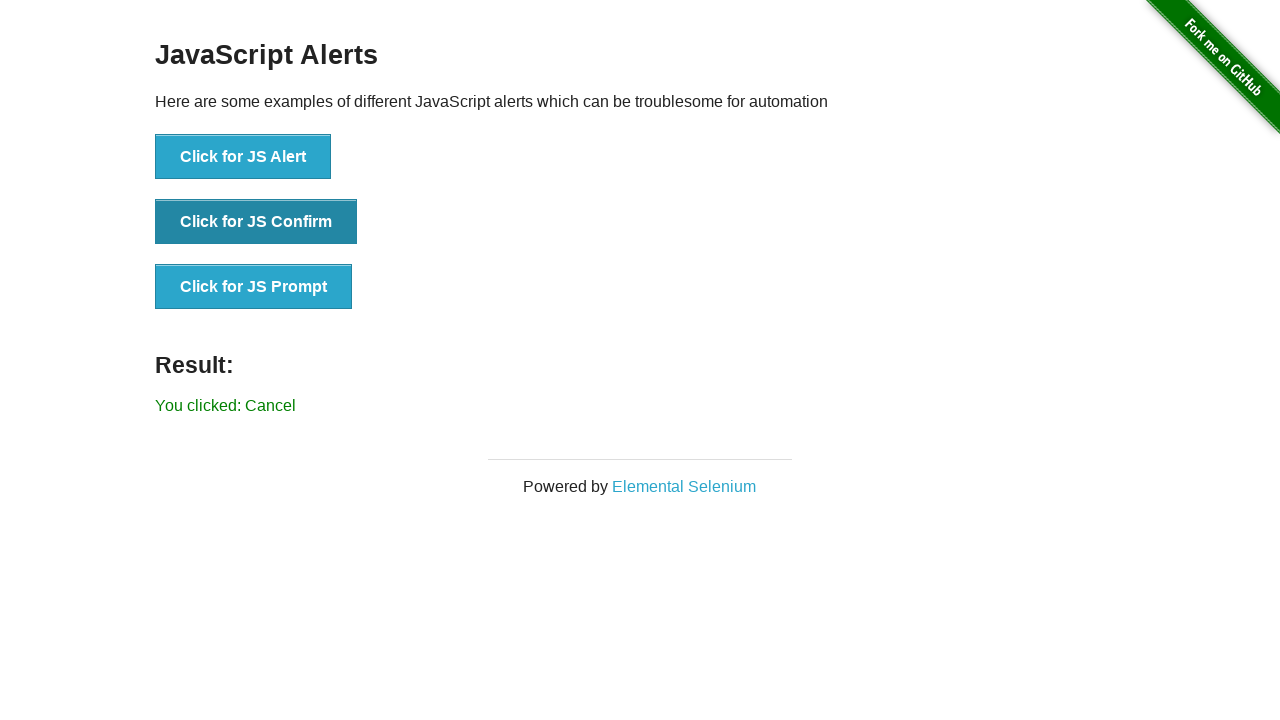

Clicked the second button again to trigger the dialog with handler active at (256, 222) on css=button >> nth=1
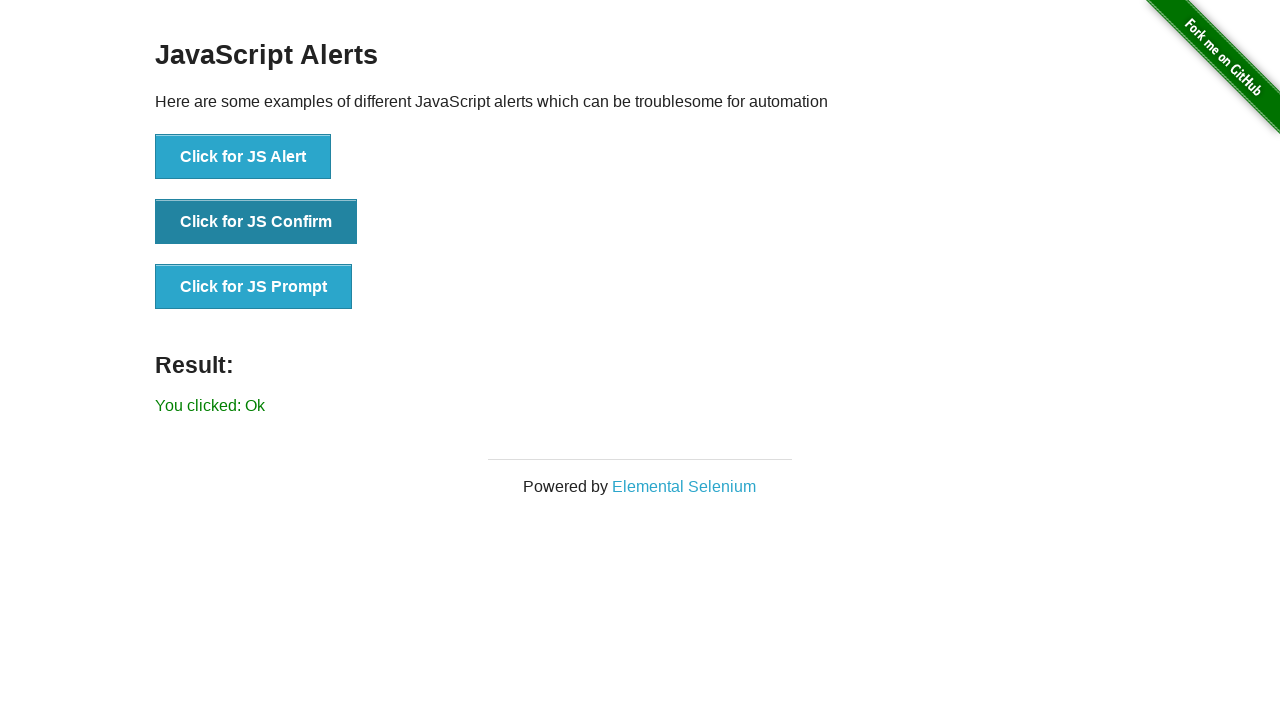

Retrieved result text from #result element
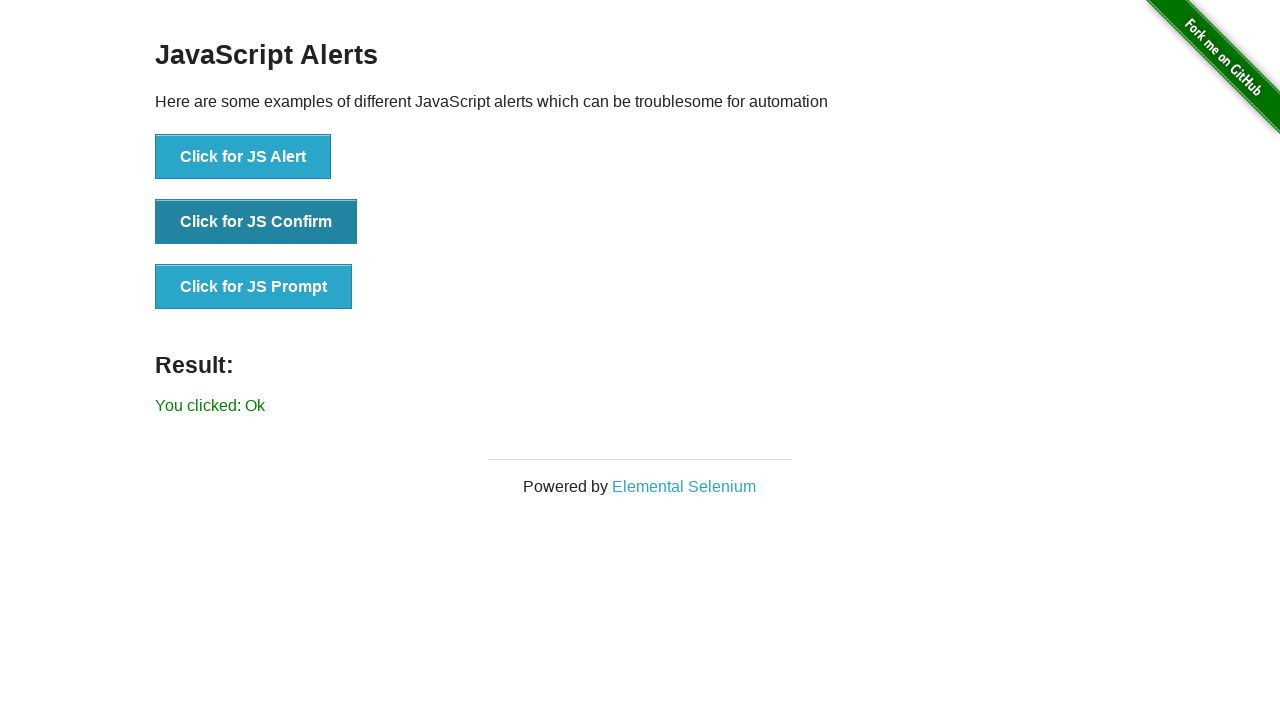

Verified result message displays 'You clicked: Ok' correctly
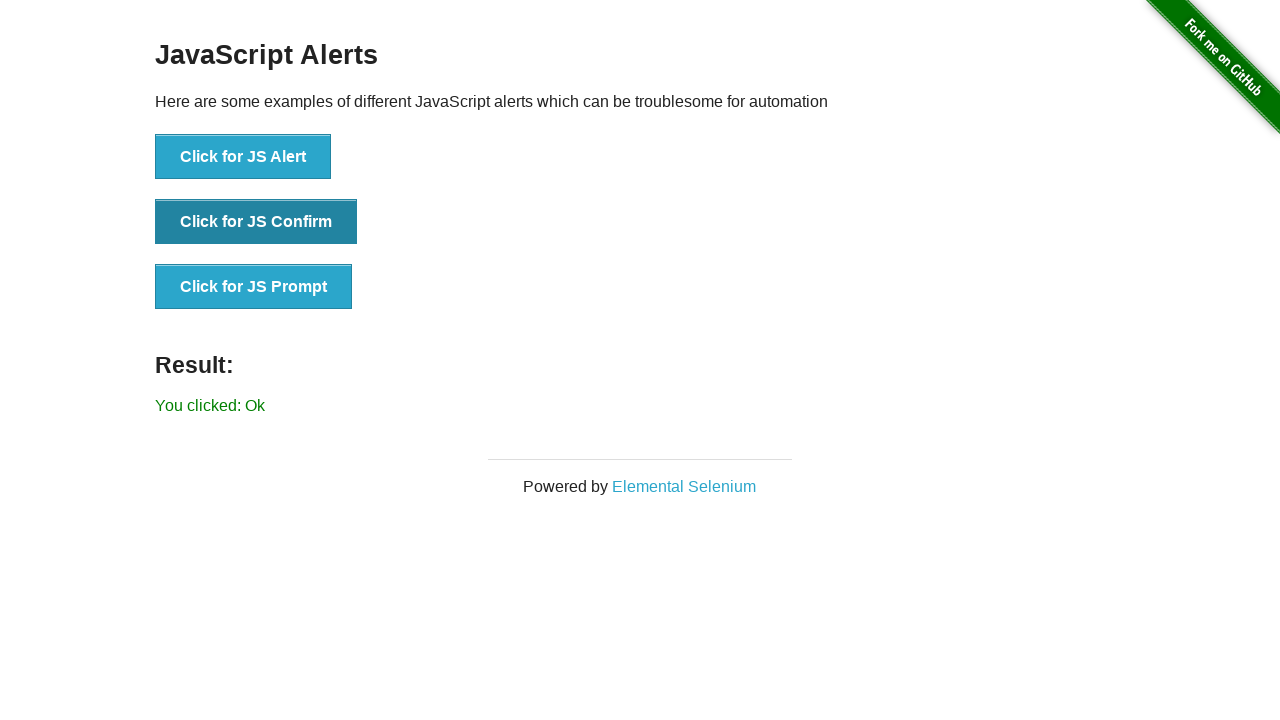

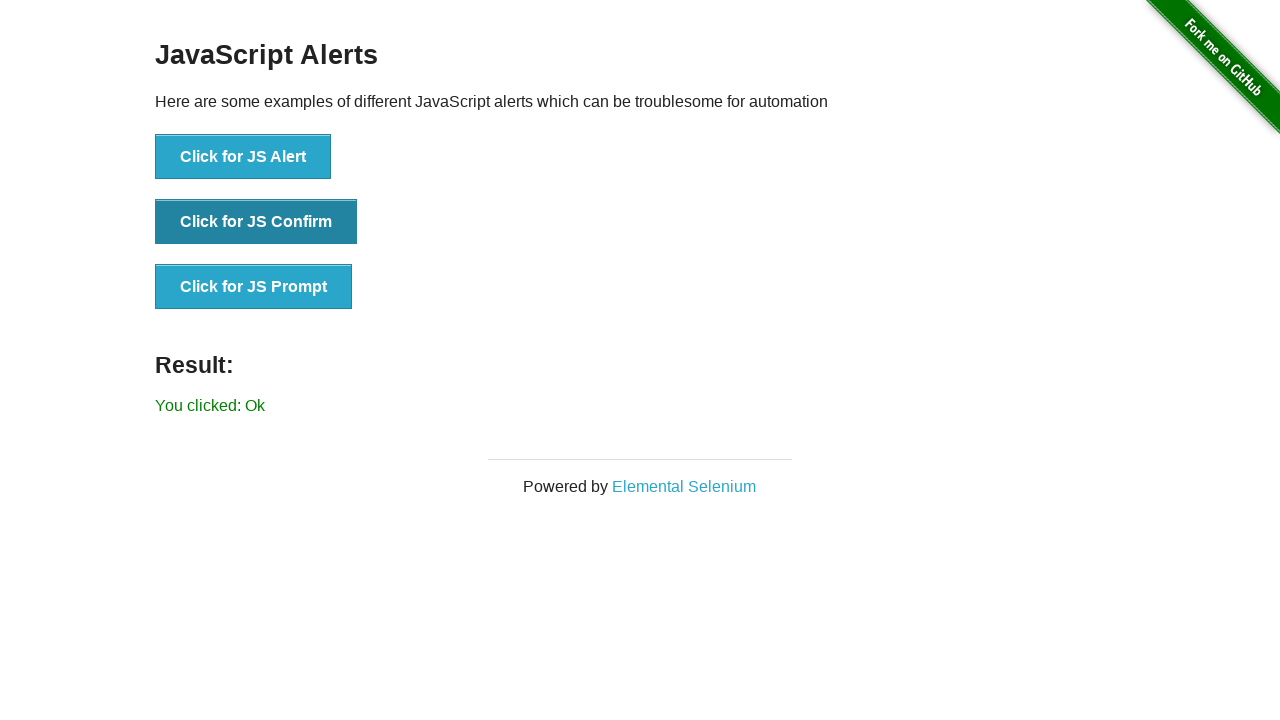